Tests alert functionality by entering a name in an input field, clicking an alert button, and verifying the alert contains the entered name

Starting URL: https://rahulshettyacademy.com/AutomationPractice/

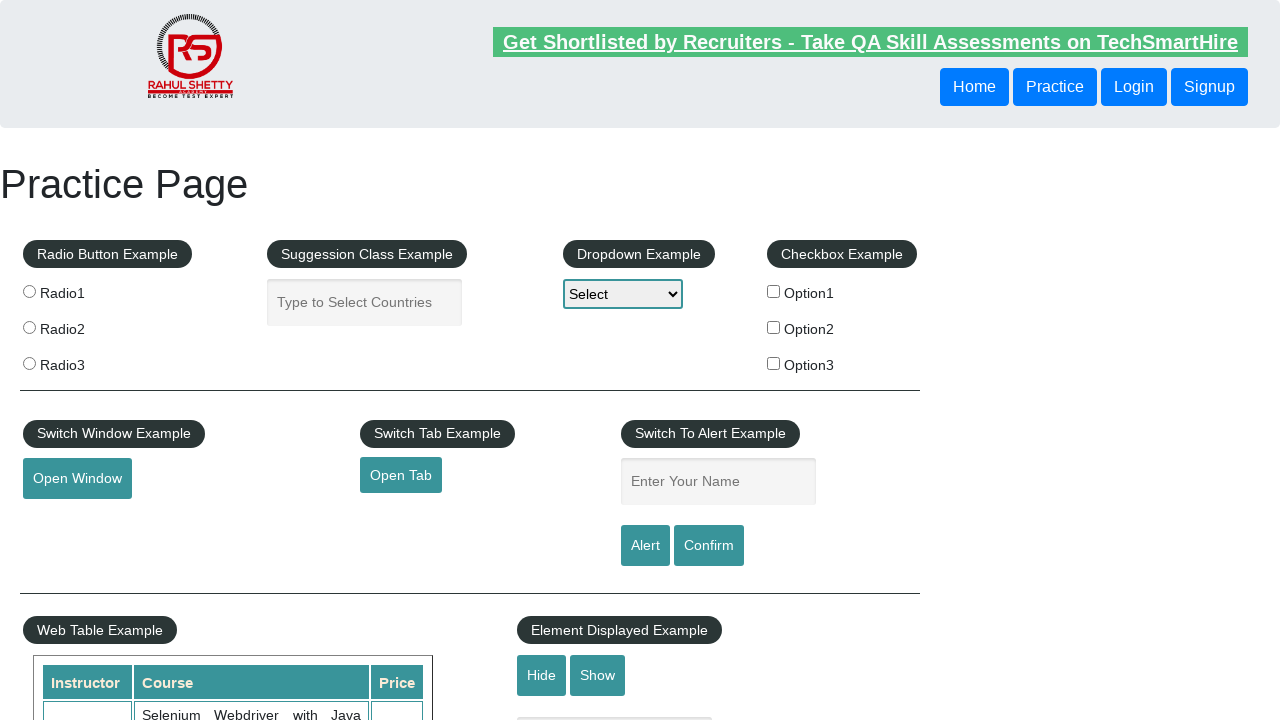

Filled name input field with 'Marcus' on #name
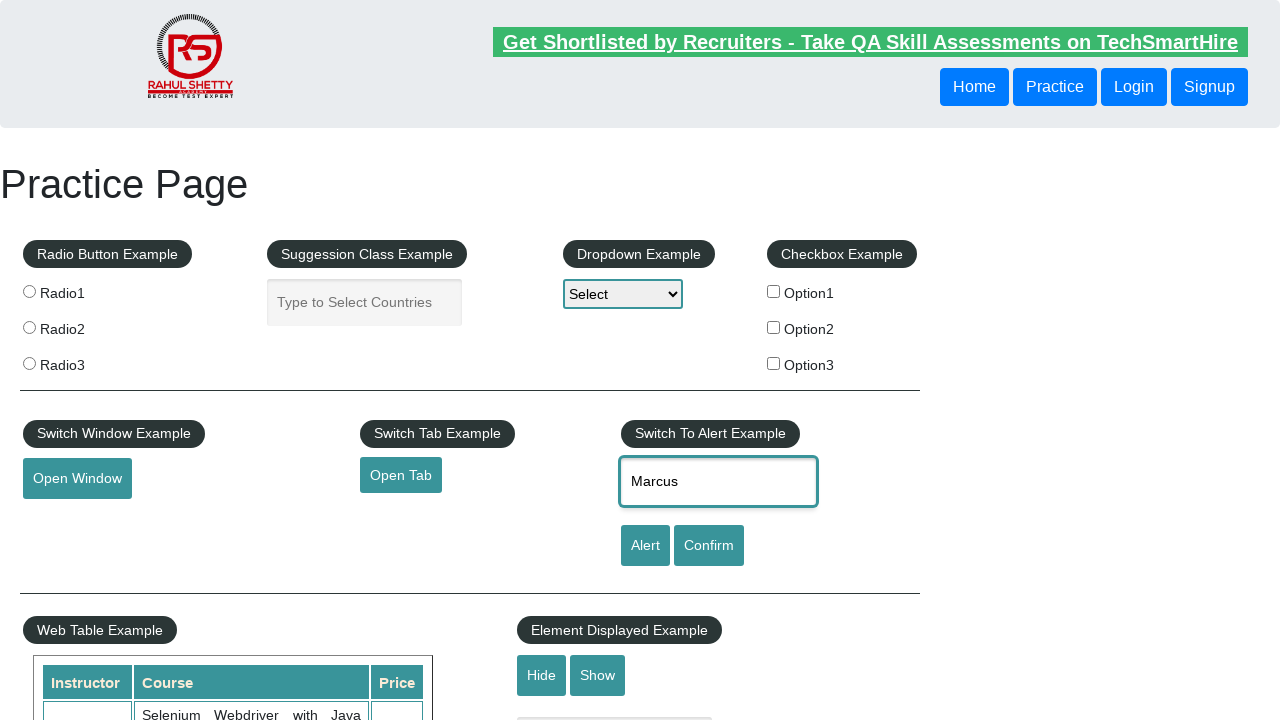

Clicked alert button at (645, 546) on #alertbtn
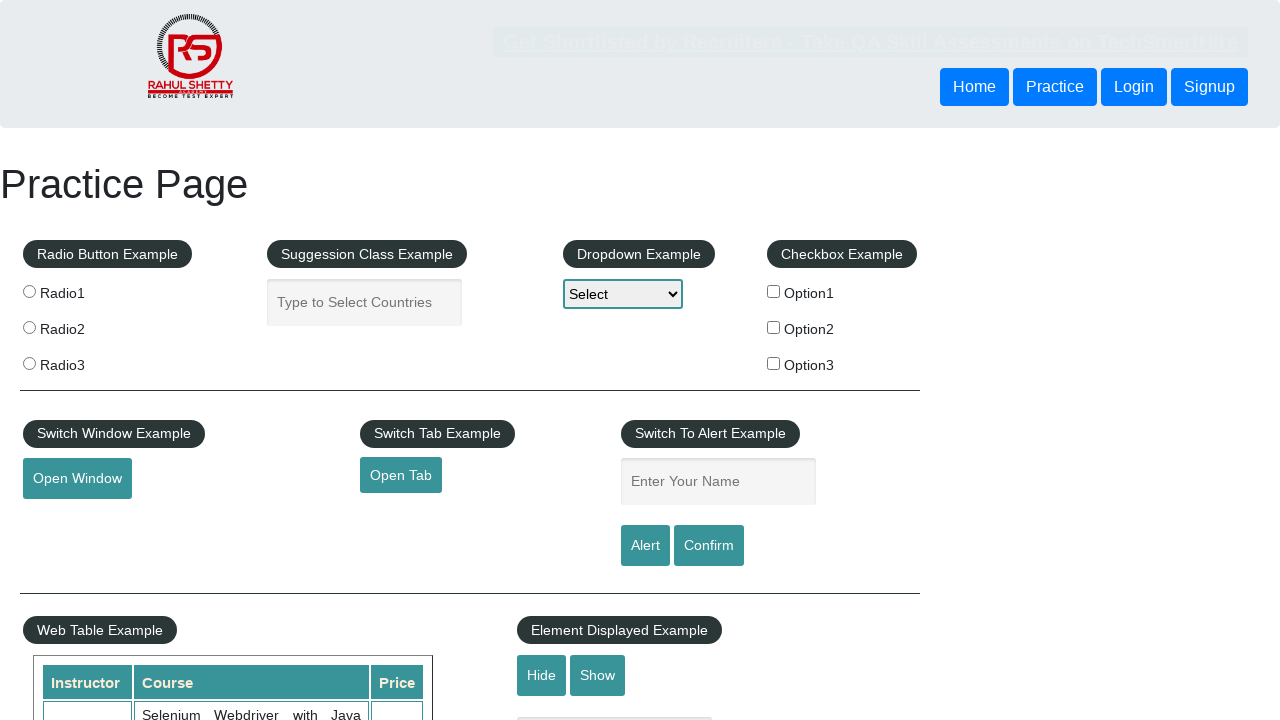

Registered dialog handler to accept alerts
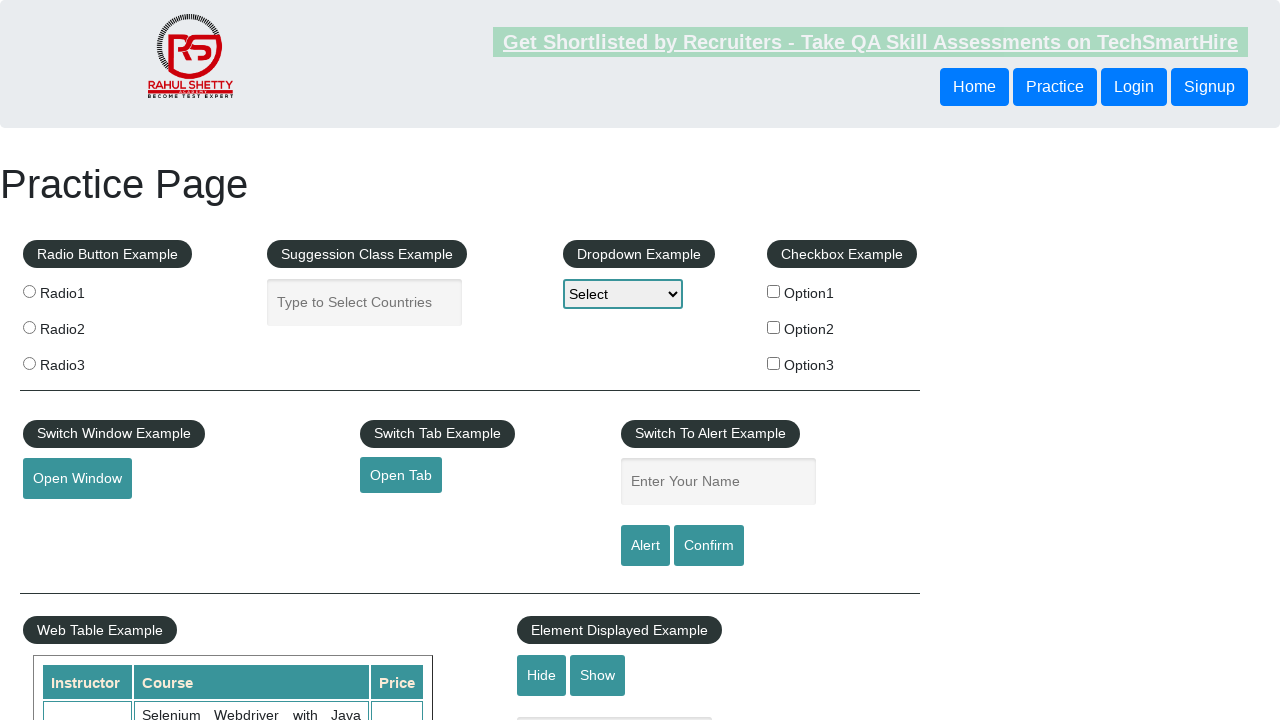

Registered dialog handler to verify alert contains 'Marcus' and accept it
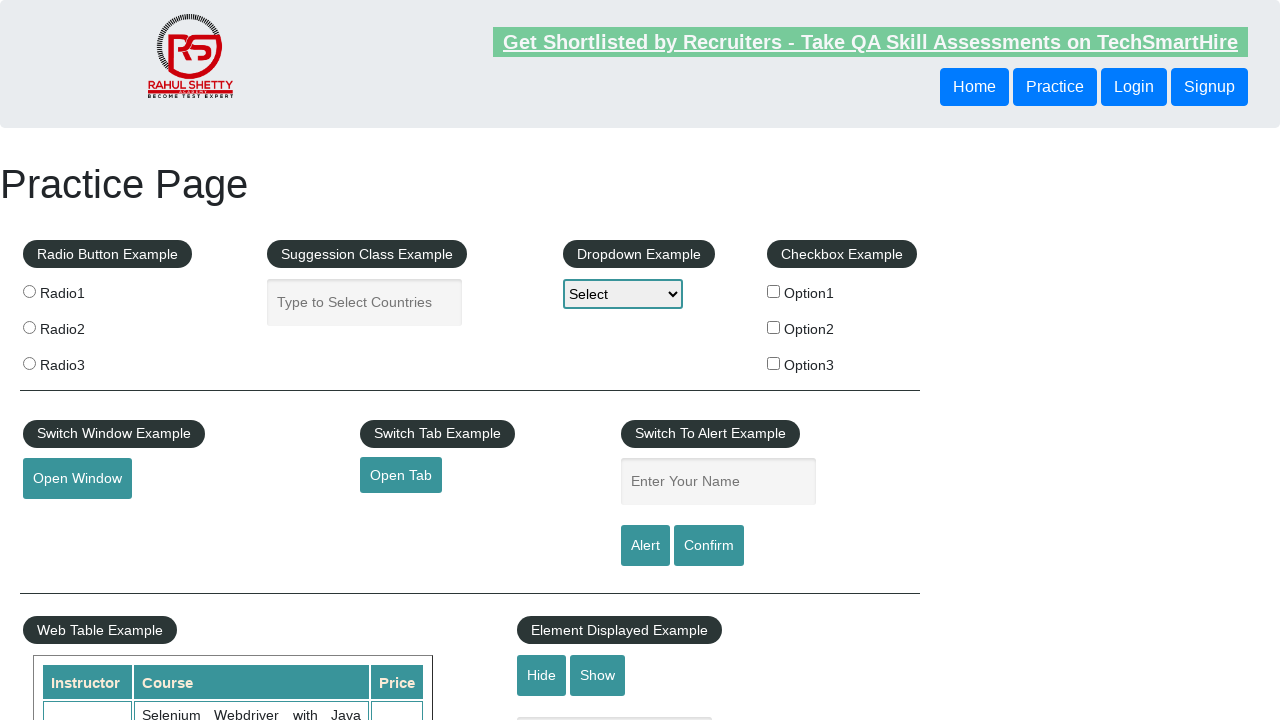

Clicked alert button to trigger dialog with name verification at (645, 546) on #alertbtn
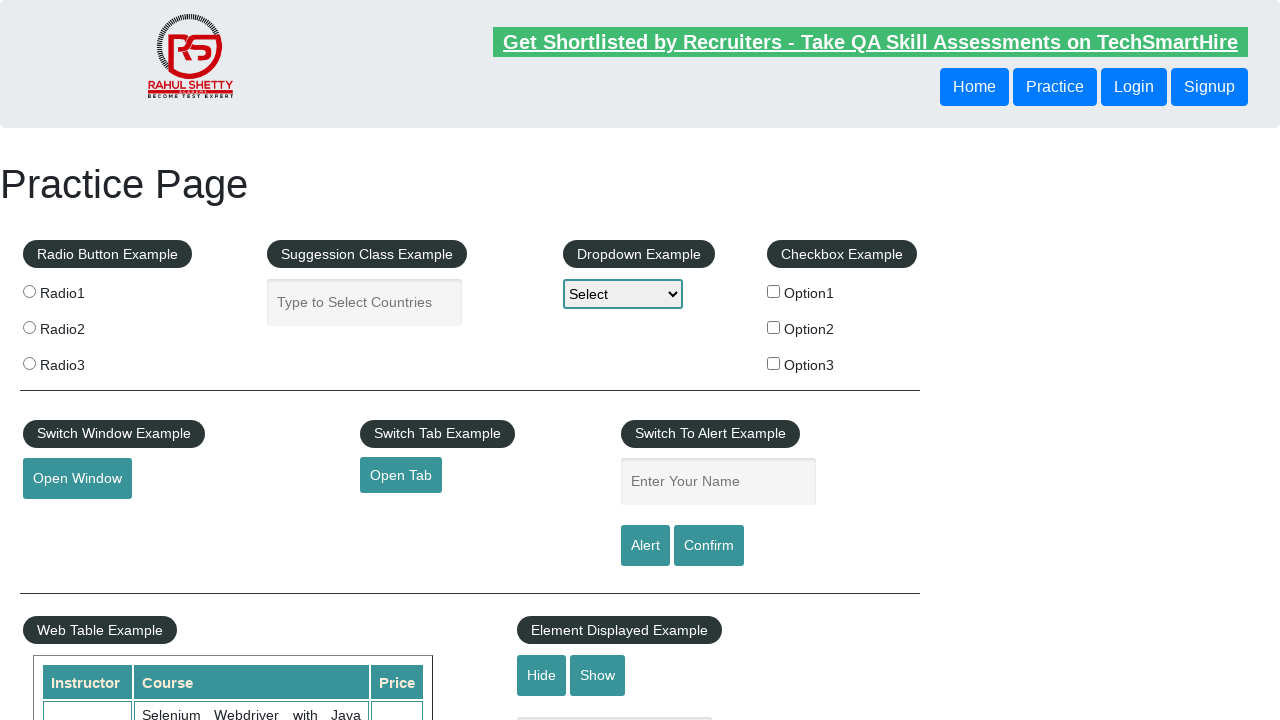

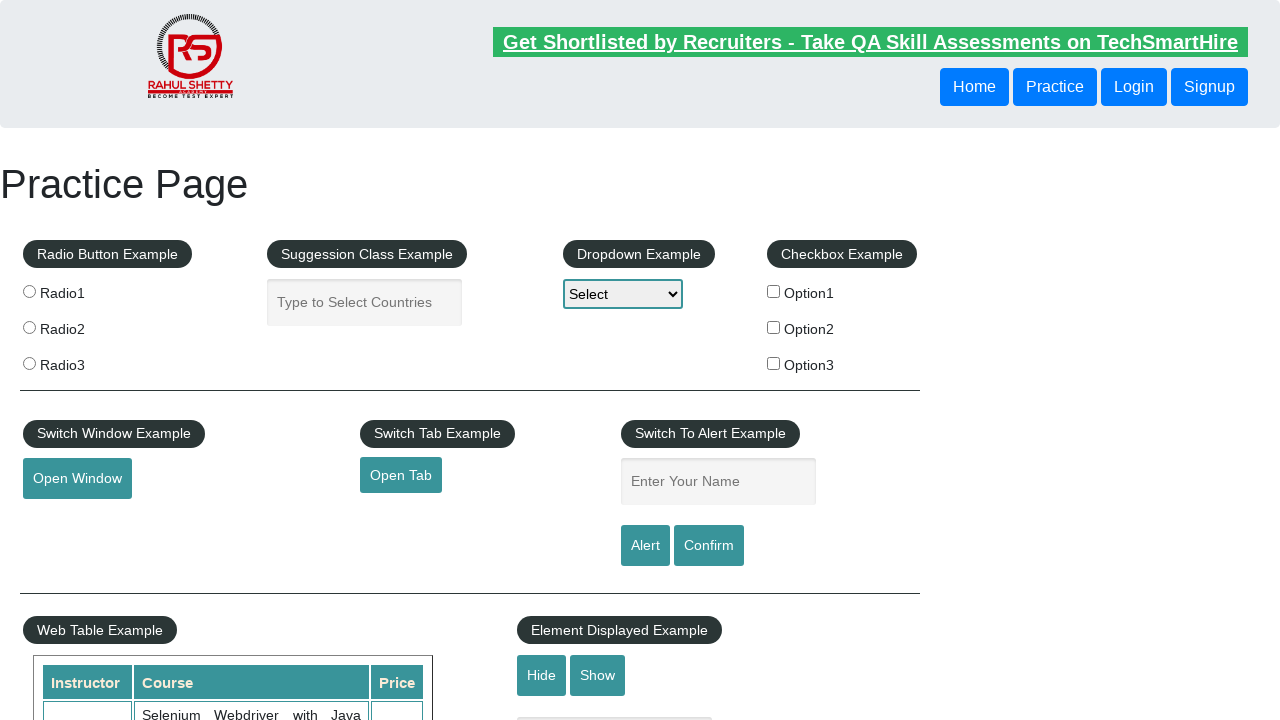